Tests JavaScript alert handling by clicking a confirmation button and accepting the alert dialog

Starting URL: http://www.tizag.com/javascriptT/javascriptalert.php

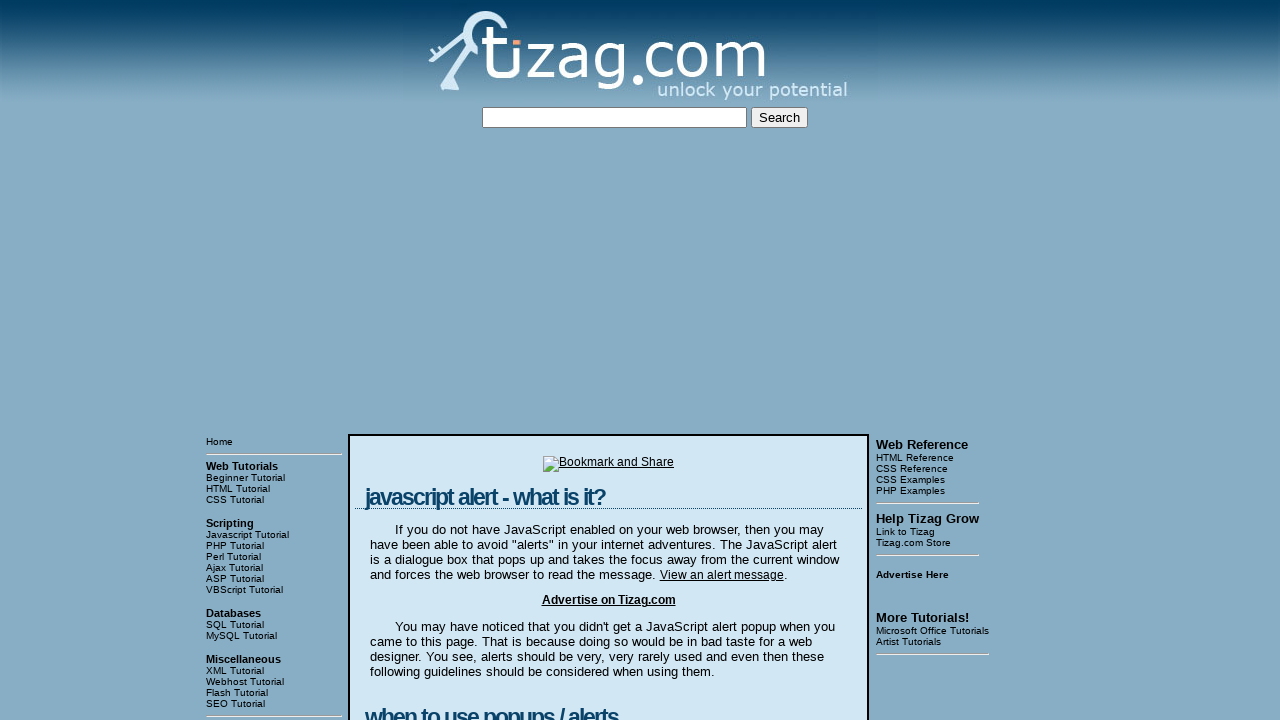

Clicked the Confirmation Alert button at (428, 361) on xpath=//input[@type='button' and @value='Confirmation Alert']
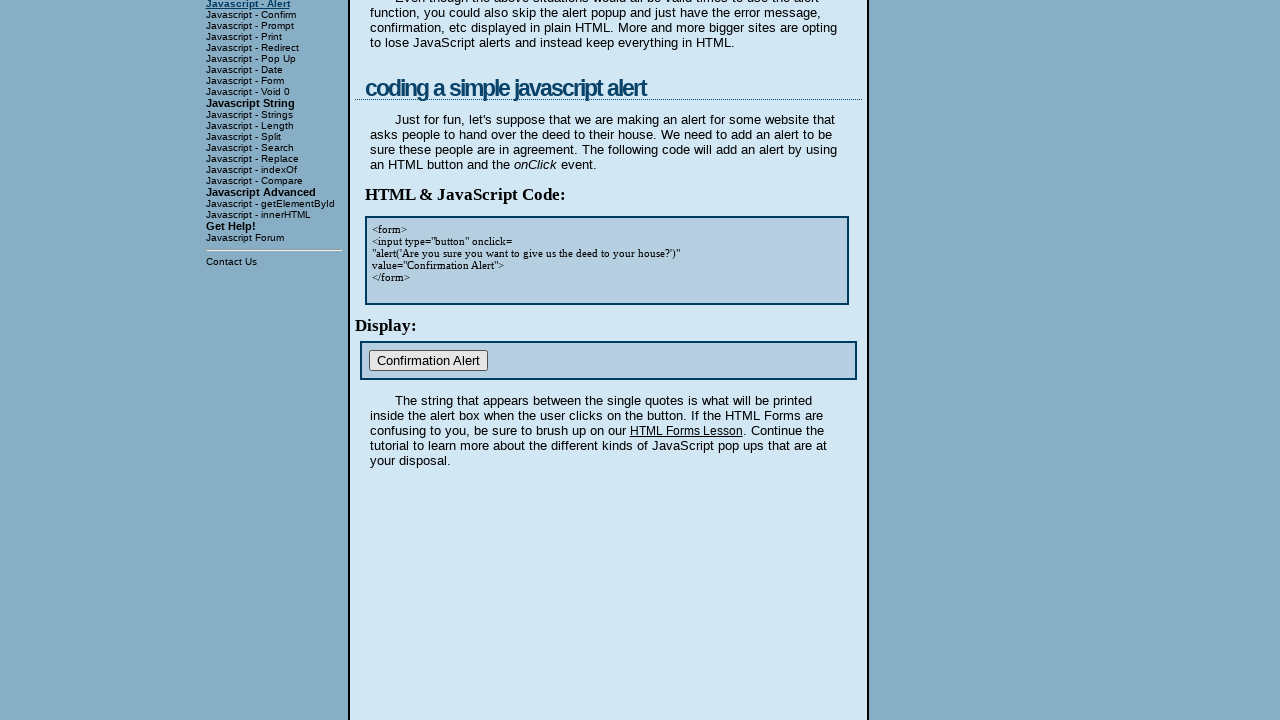

Set up dialog handler to accept alerts
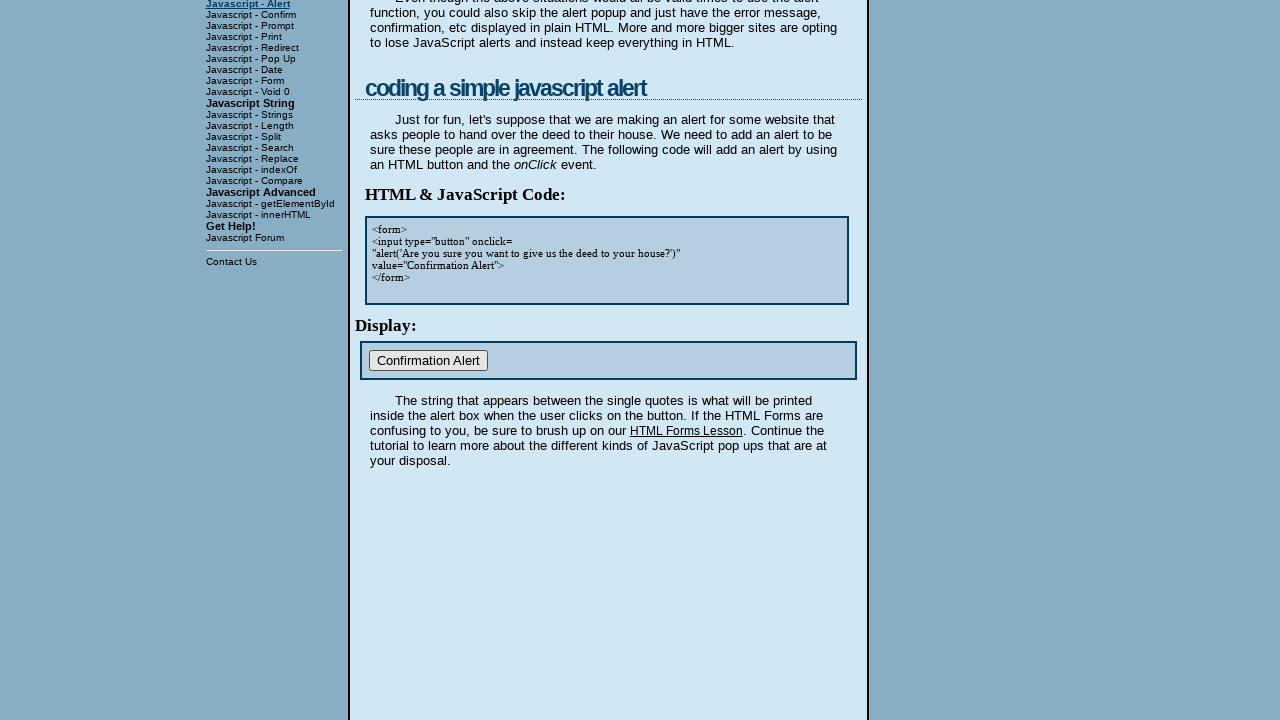

Waited 500ms for dialog to appear and be handled
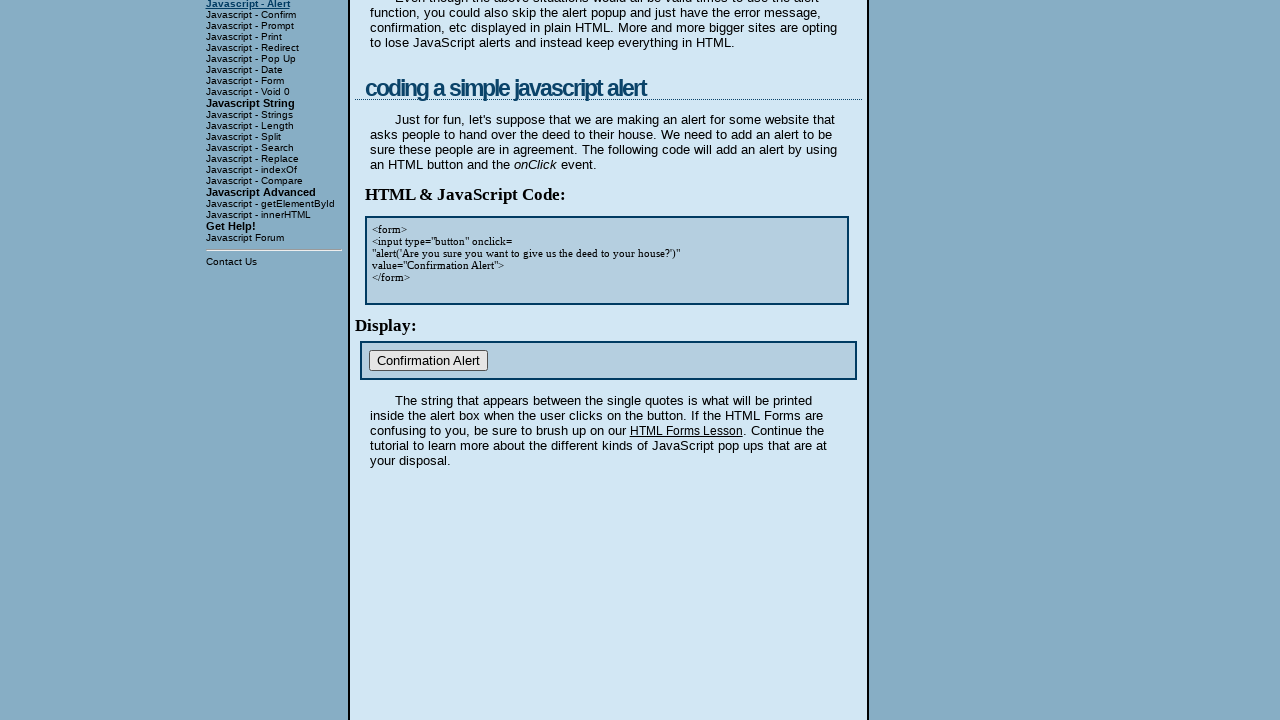

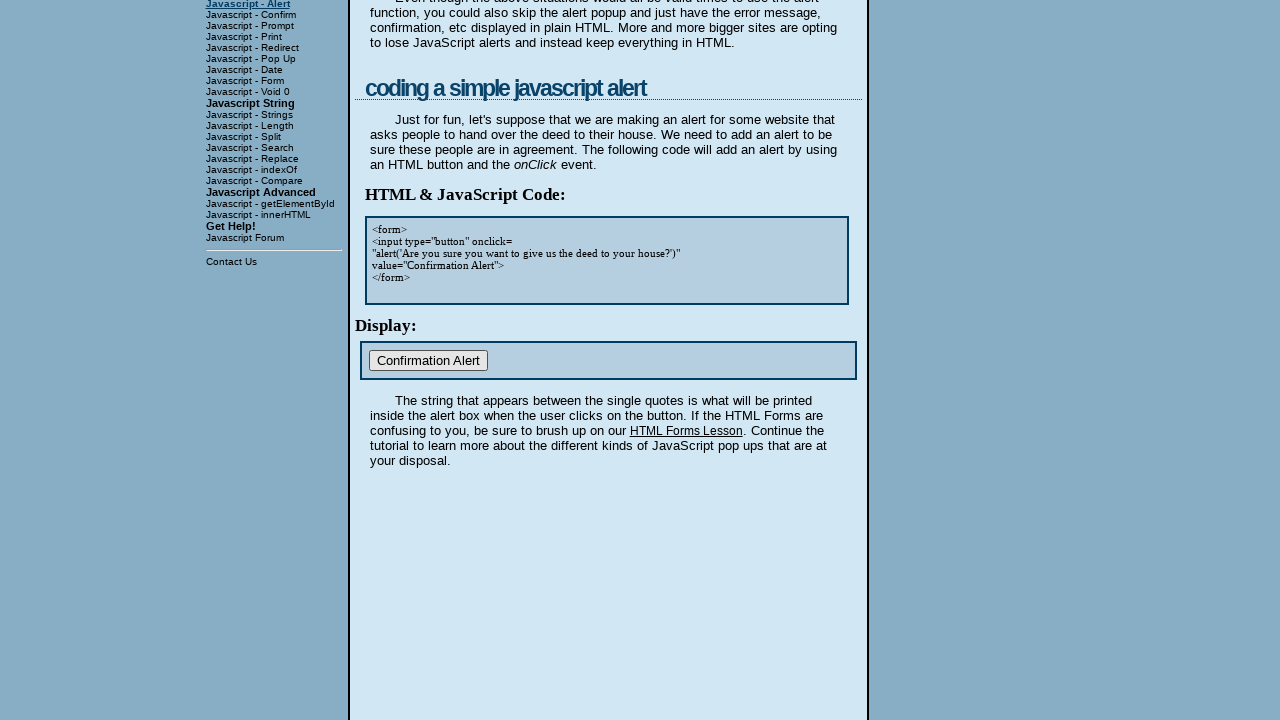